Opens a form page, navigates to a course listing page in a new tab to get the first course name, switches back to the form, and fills the name field with the course name

Starting URL: https://rahulshettyacademy.com/angularpractice/

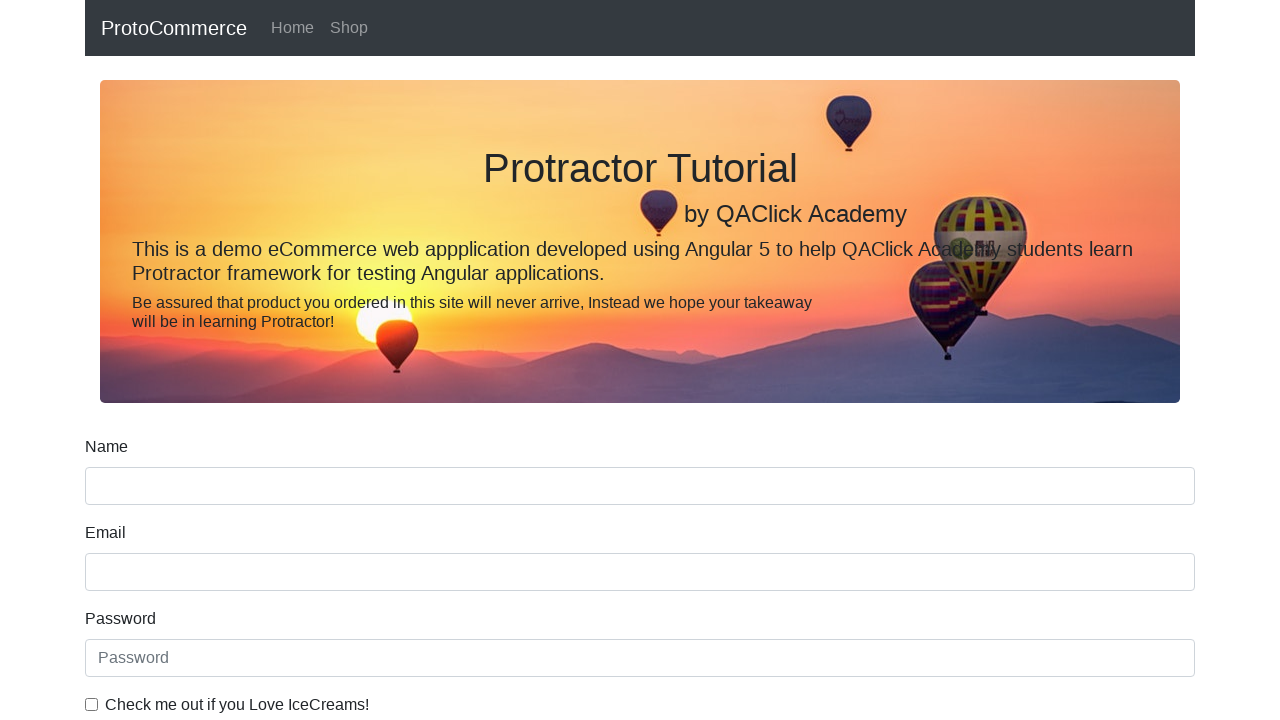

Opened a new tab/page
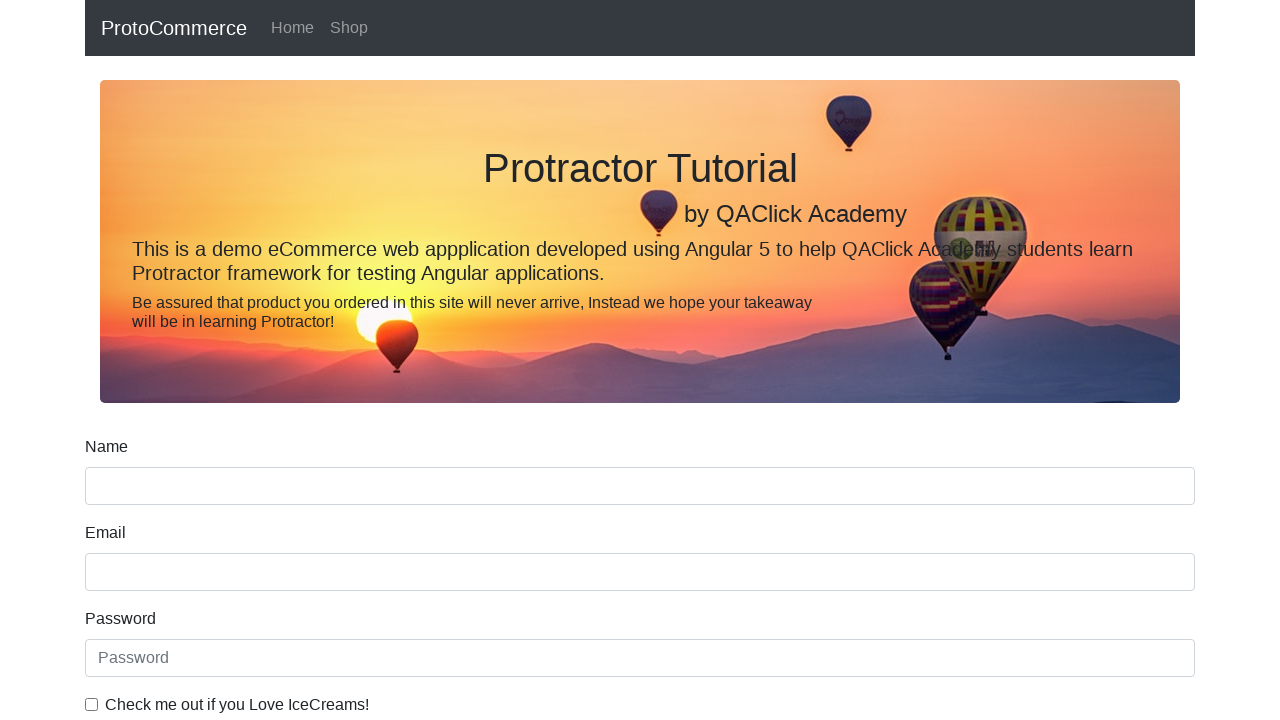

Navigated new tab to course listing page at https://rahulshettyacademy.com/
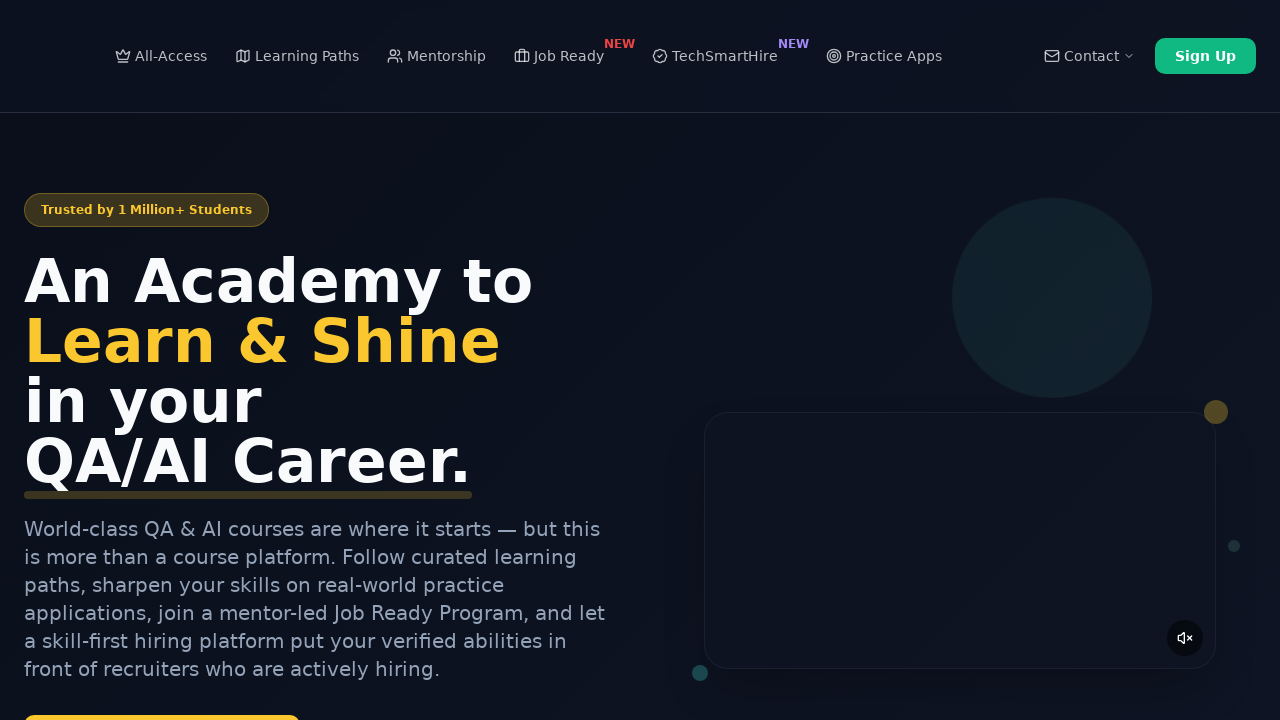

Course links loaded on the page
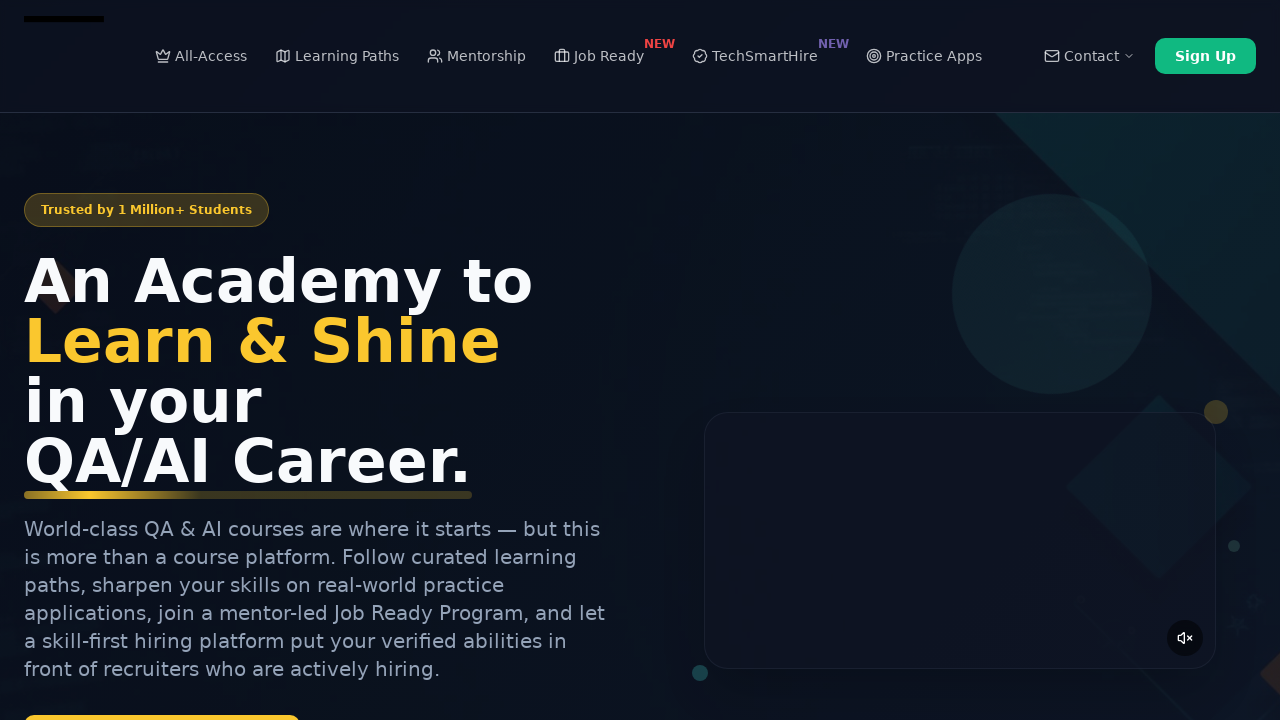

Retrieved all course link elements from the page
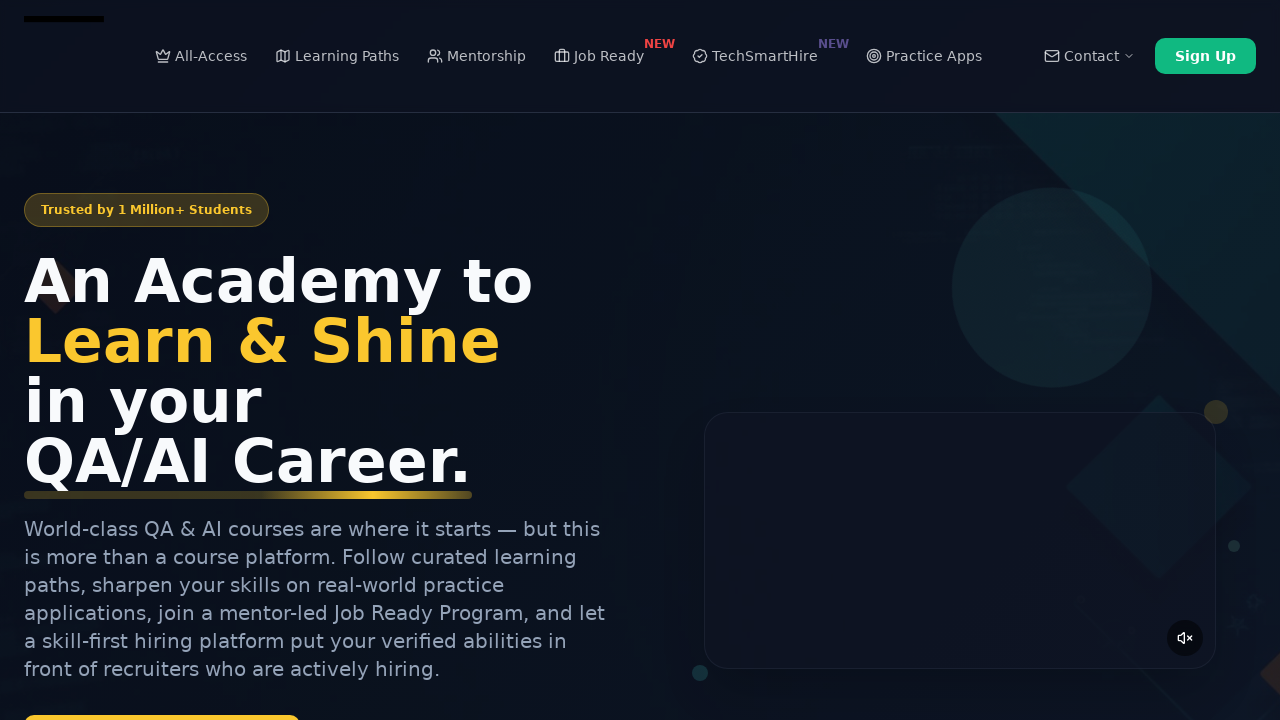

Extracted course name: Playwright Testing
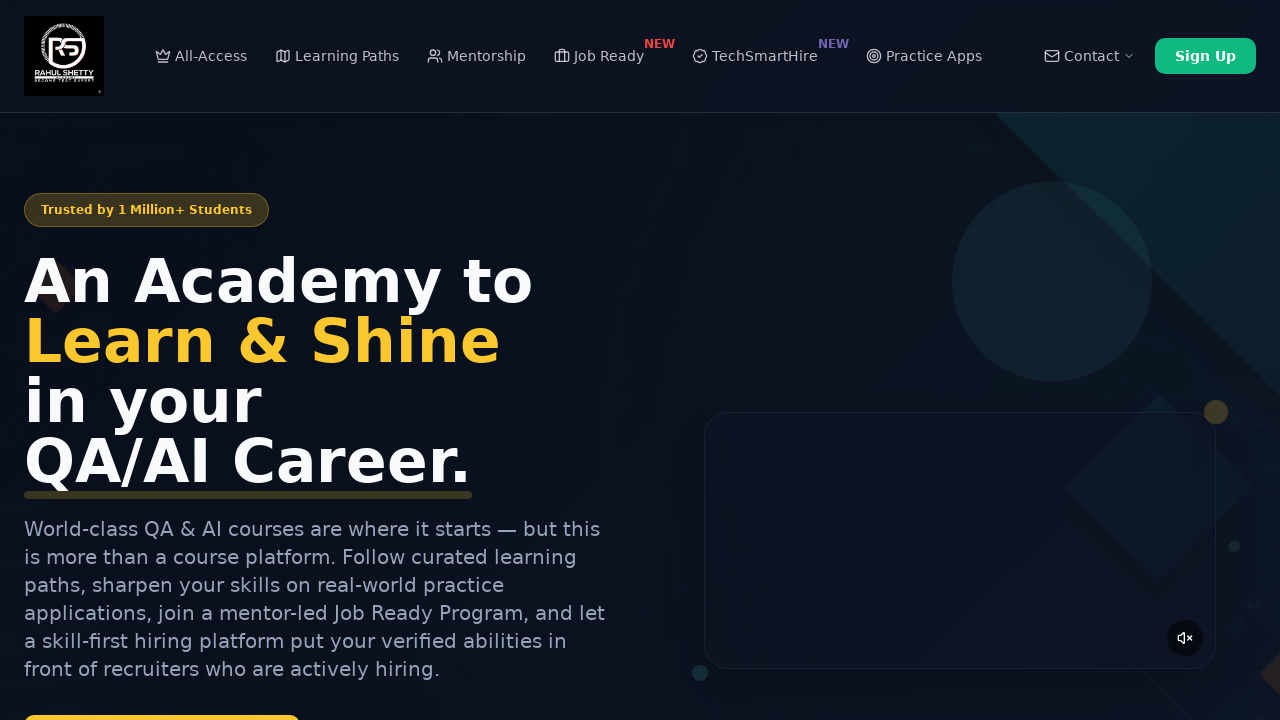

Closed the course listing tab
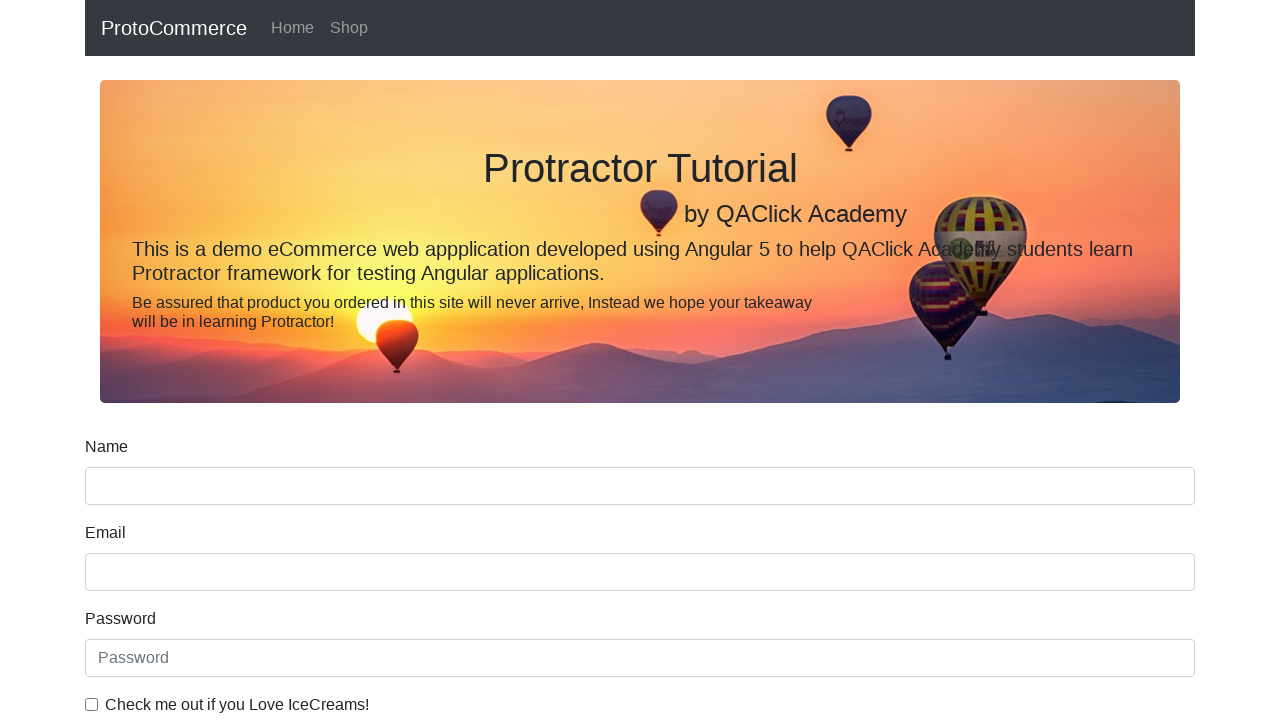

Filled form name field with course name: Playwright Testing on input[name='name']
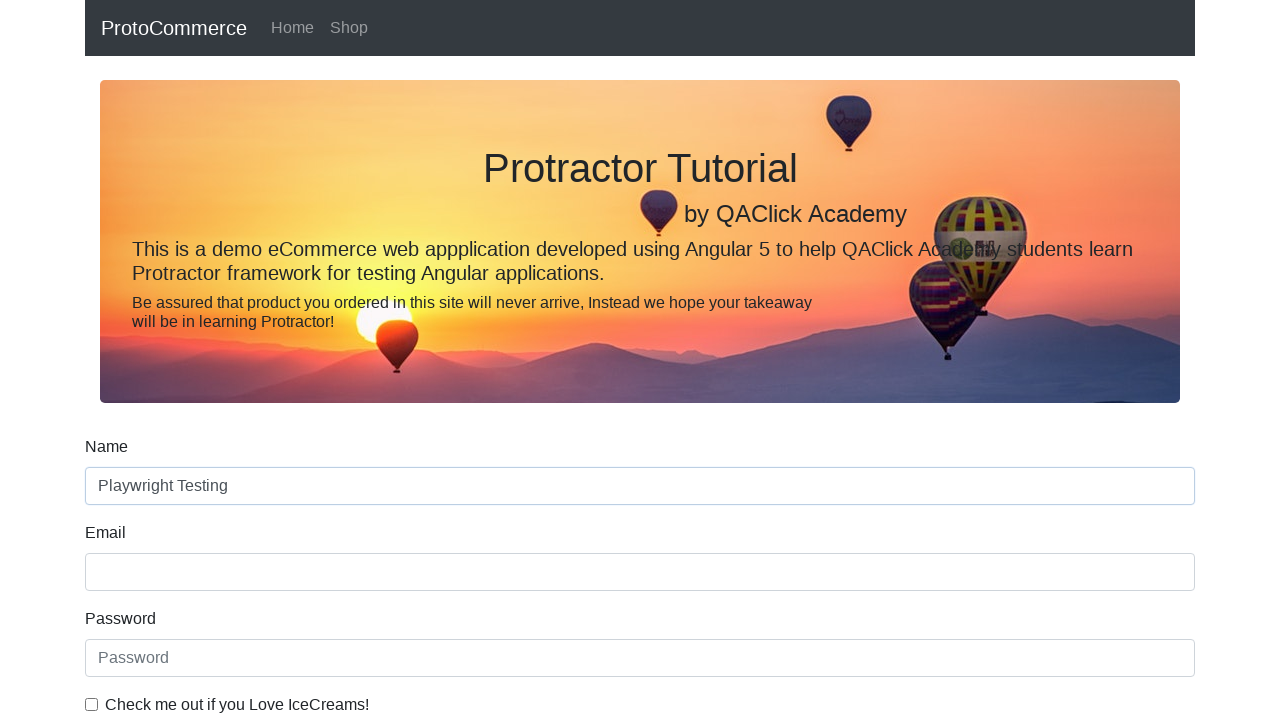

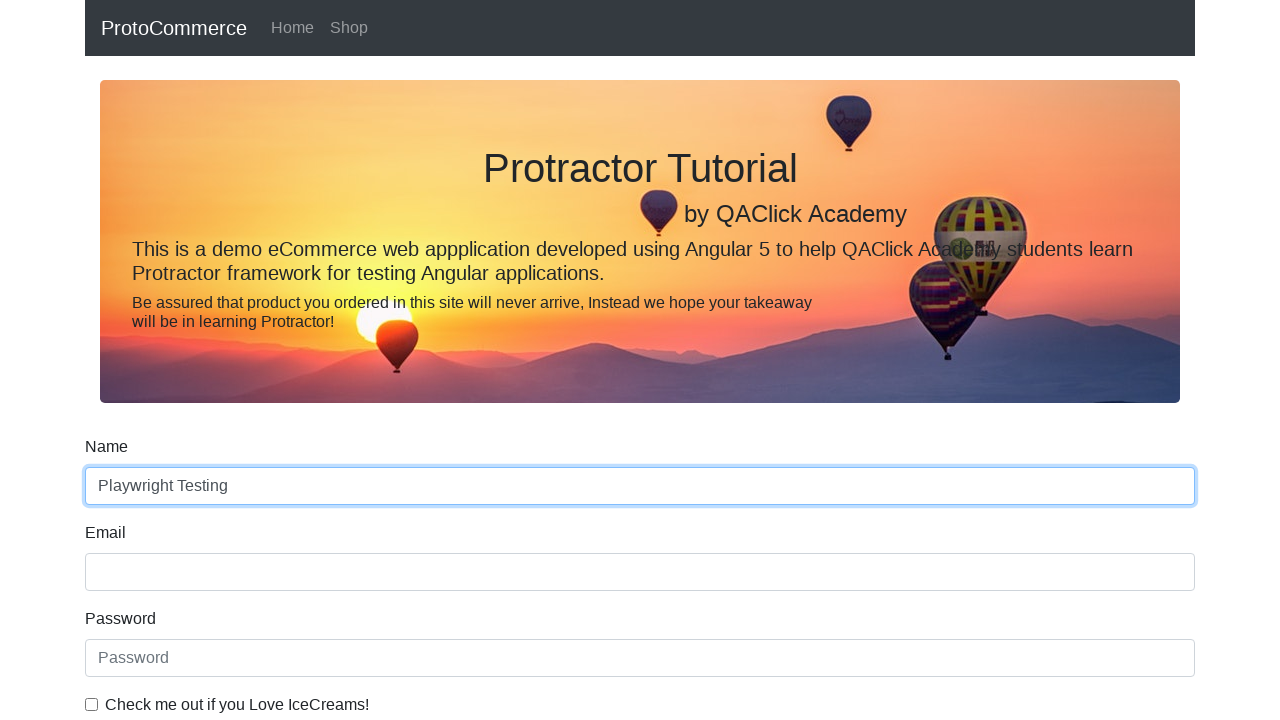